Tests a registration form by filling in required input fields (first name, second name, email) and submitting the form, then verifies the success message is displayed.

Starting URL: http://suninjuly.github.io/registration1.html

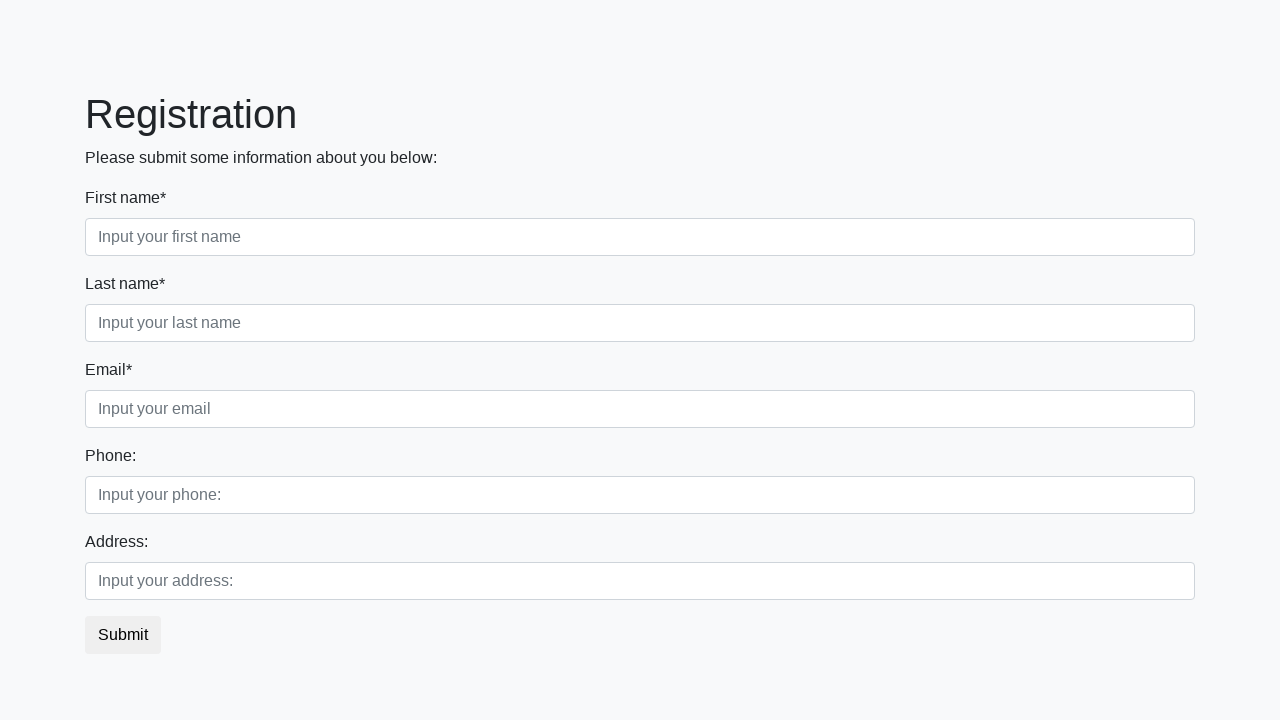

Filled first name field with 'John' on input.first:required
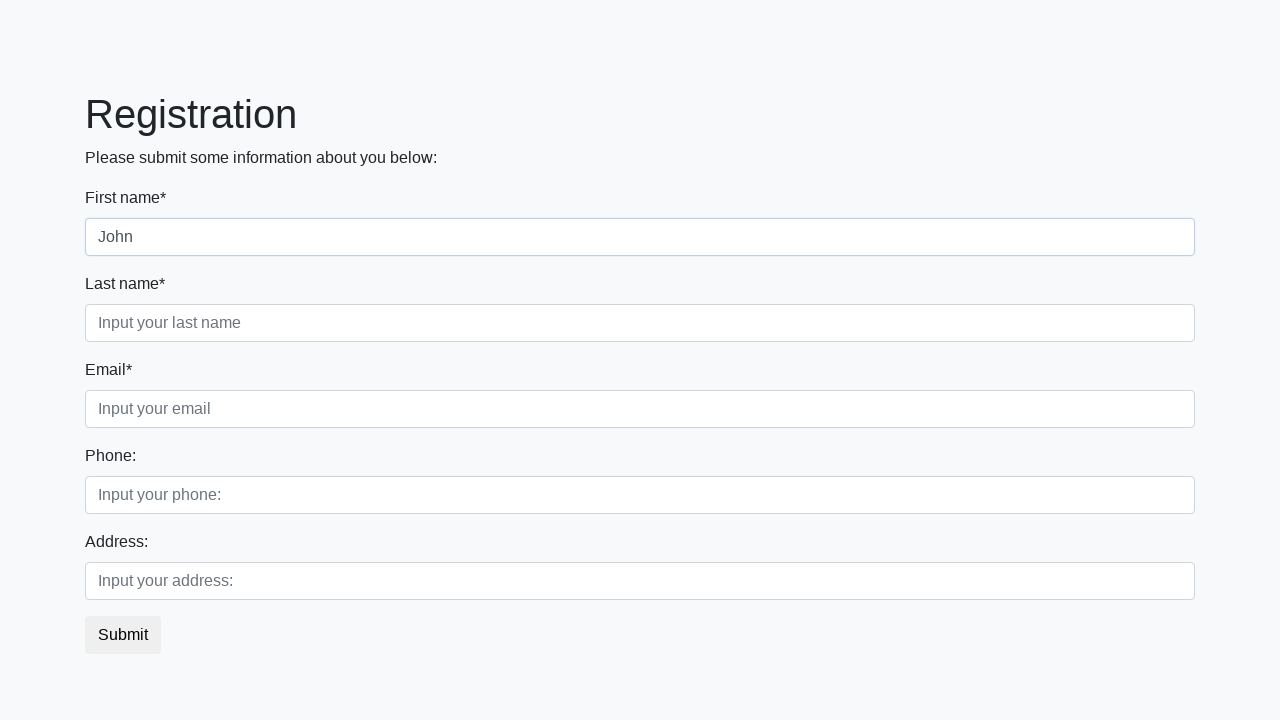

Filled second name field with 'Smith' on input.second:required
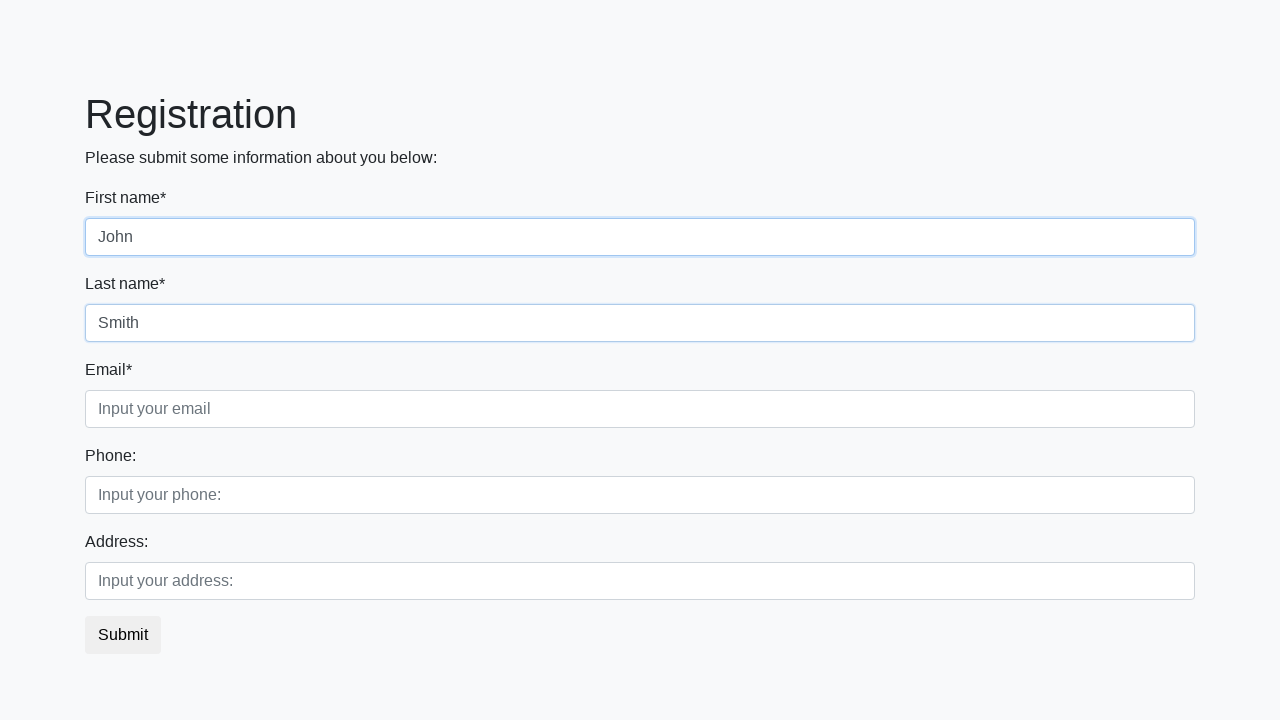

Filled email field with 'john.smith@example.com' on input.third:required
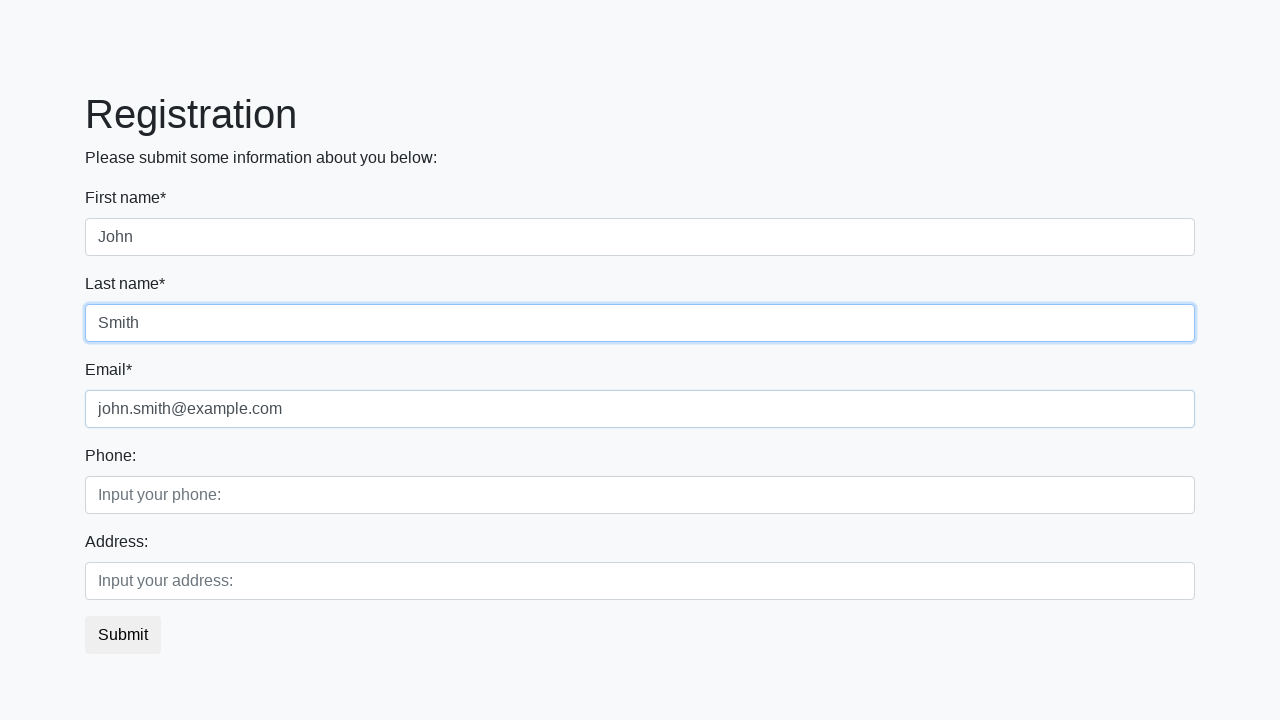

Clicked submit button to register at (123, 635) on button.btn
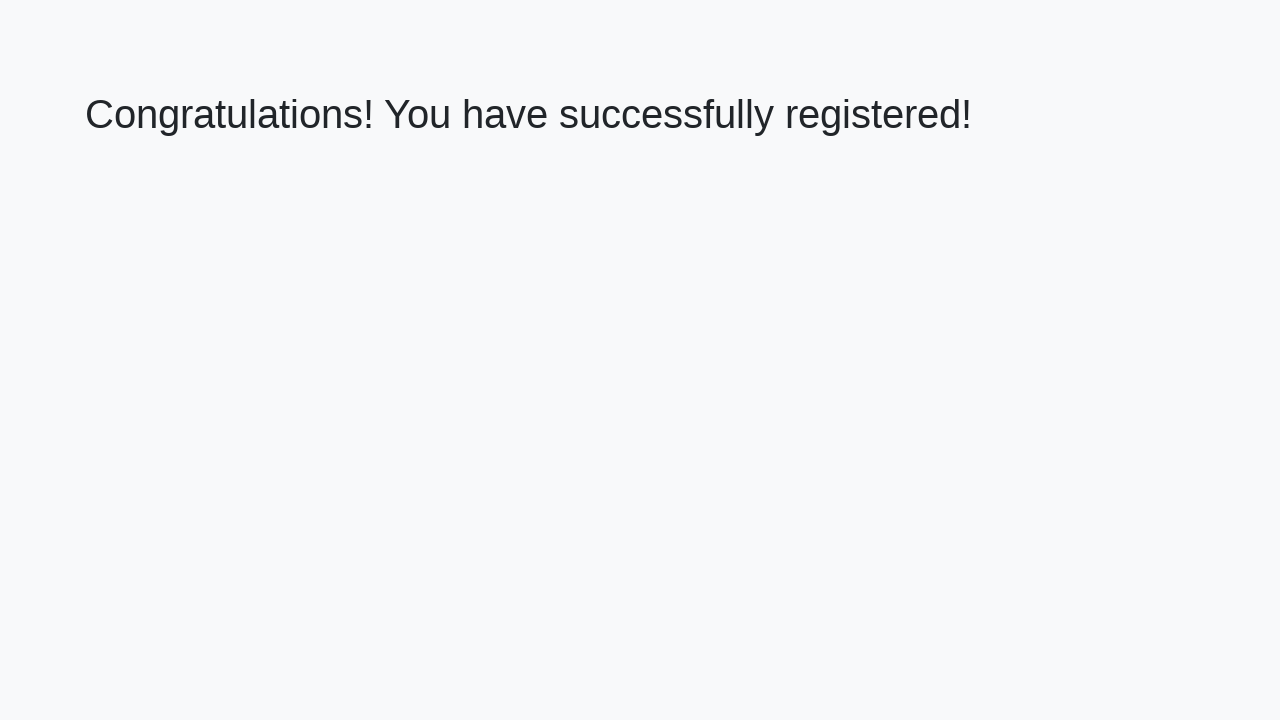

Success message header loaded
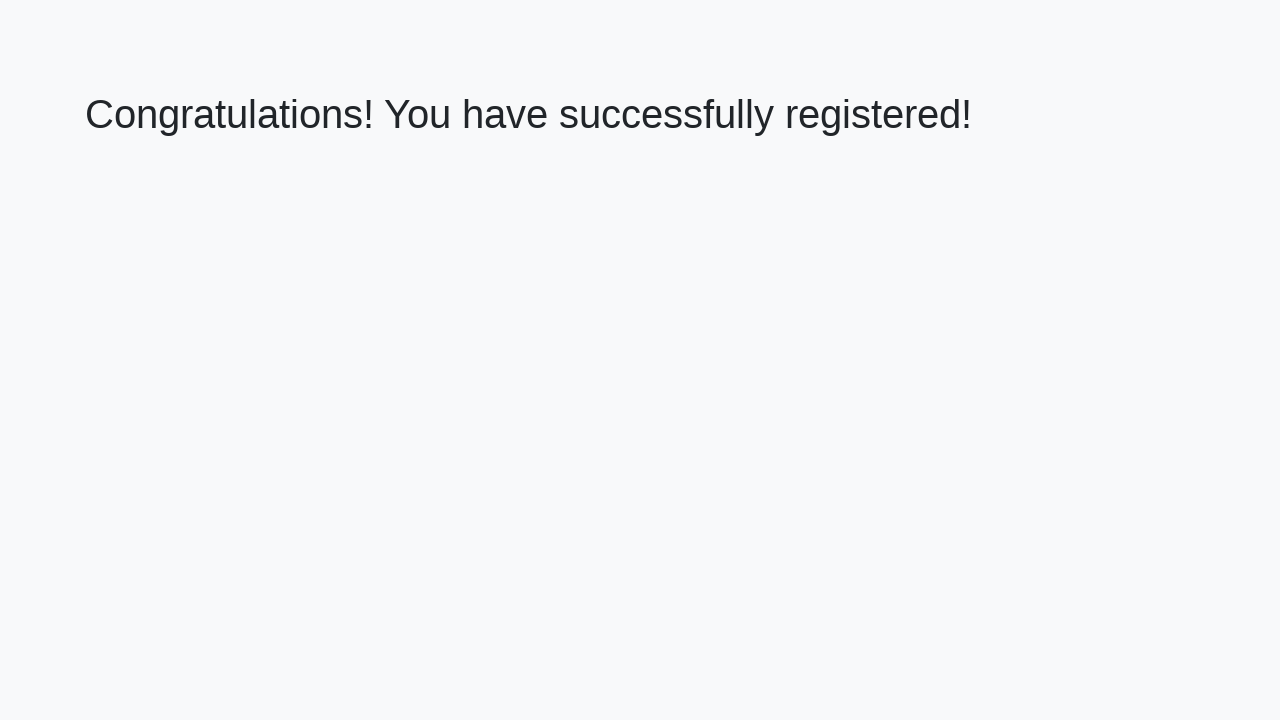

Retrieved success message text: 'Congratulations! You have successfully registered!'
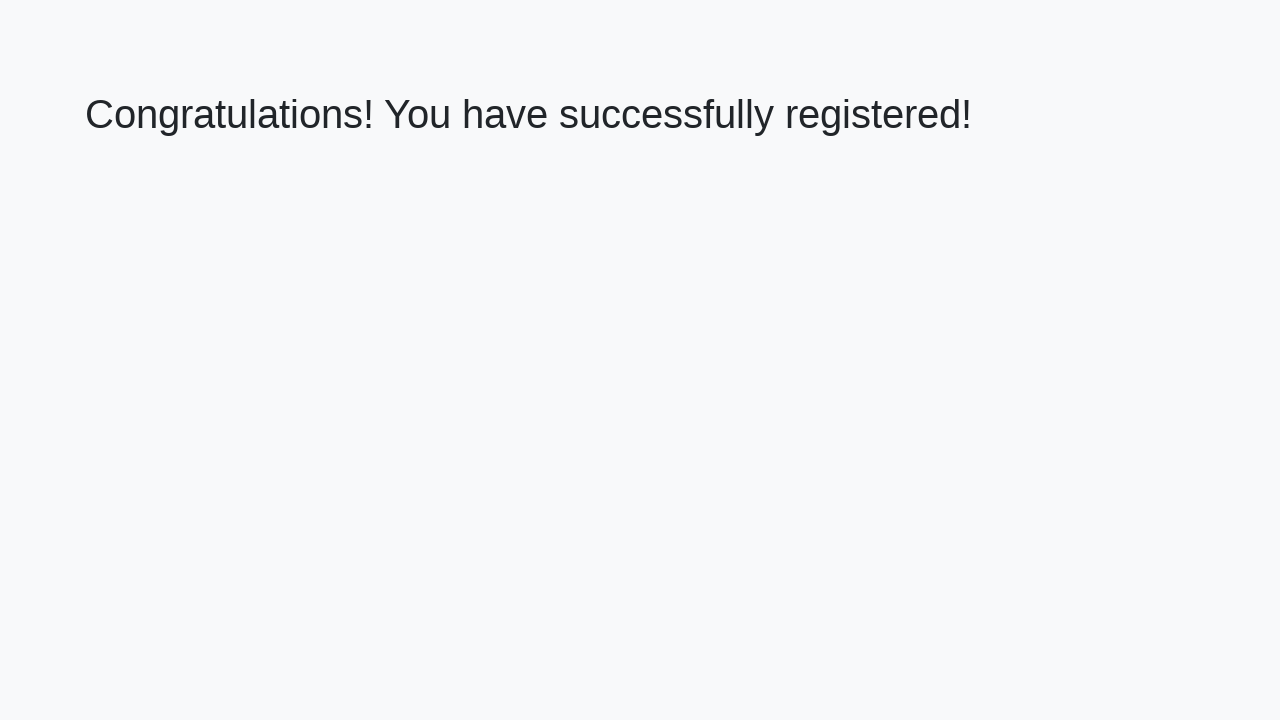

Verified success message matches expected text
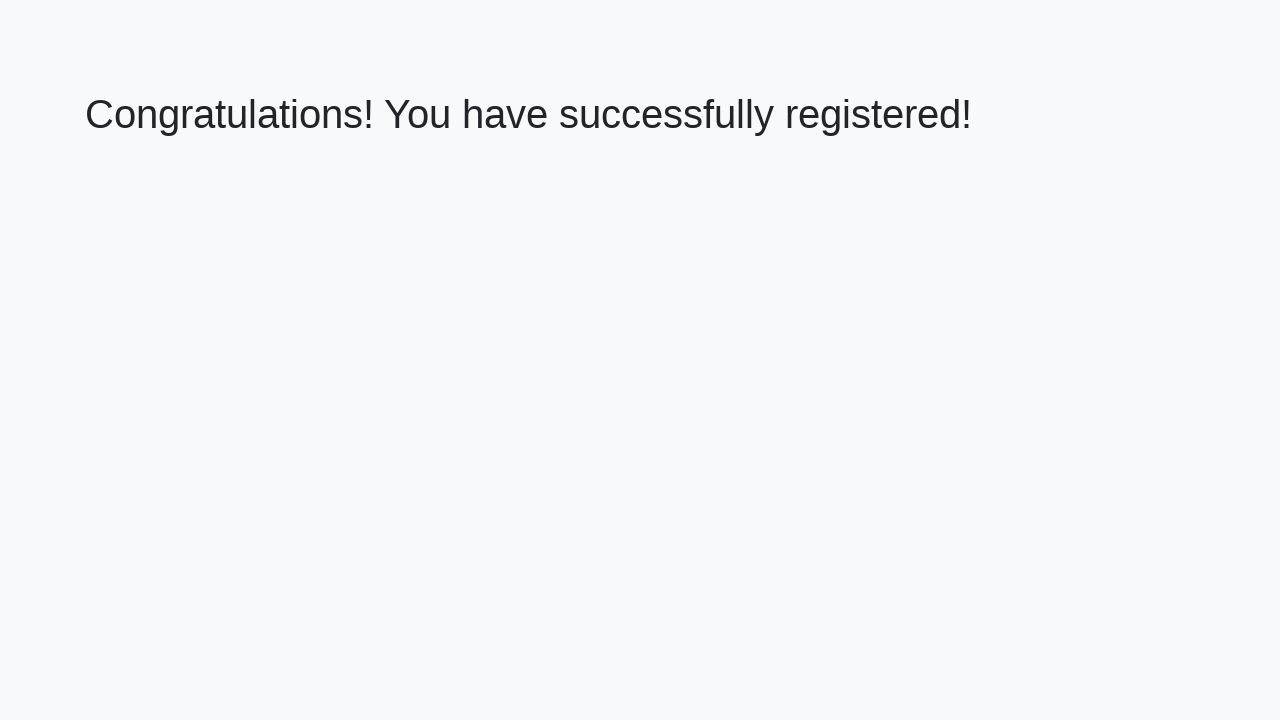

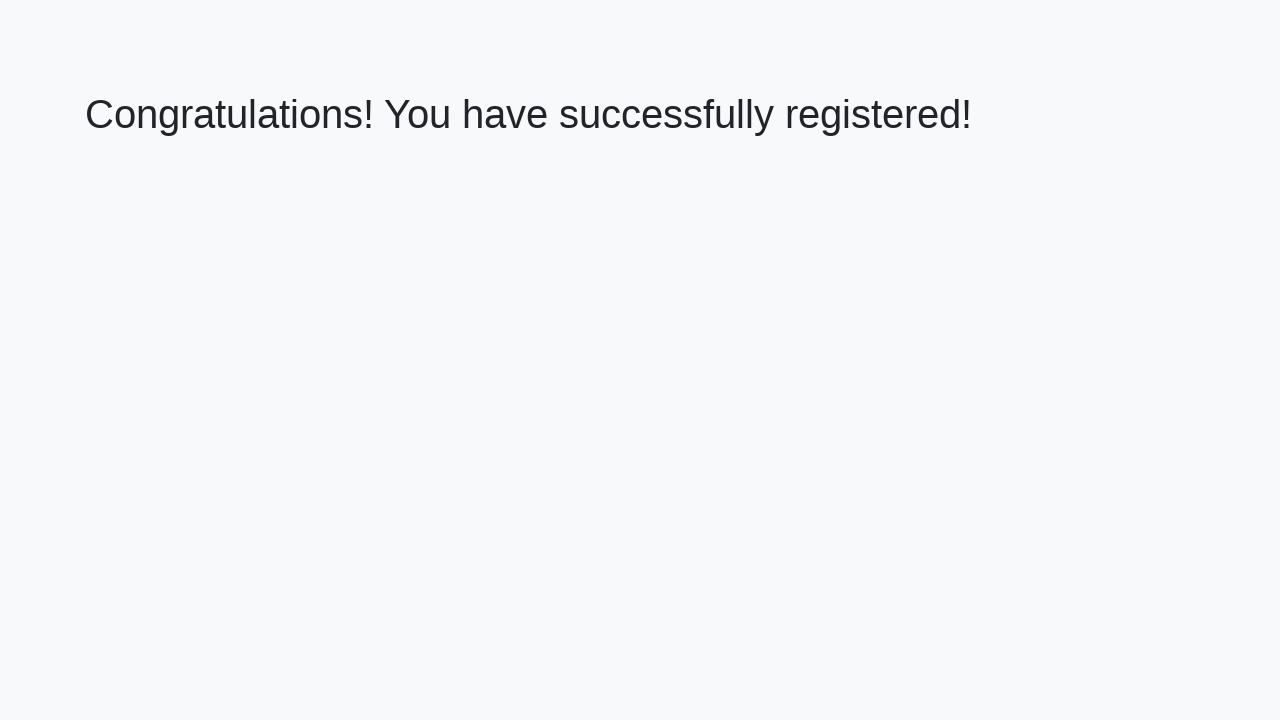